Tests clicking a button identified by its CSS class on the UI testing playground class attribute page

Starting URL: http://uitestingplayground.com/classattr

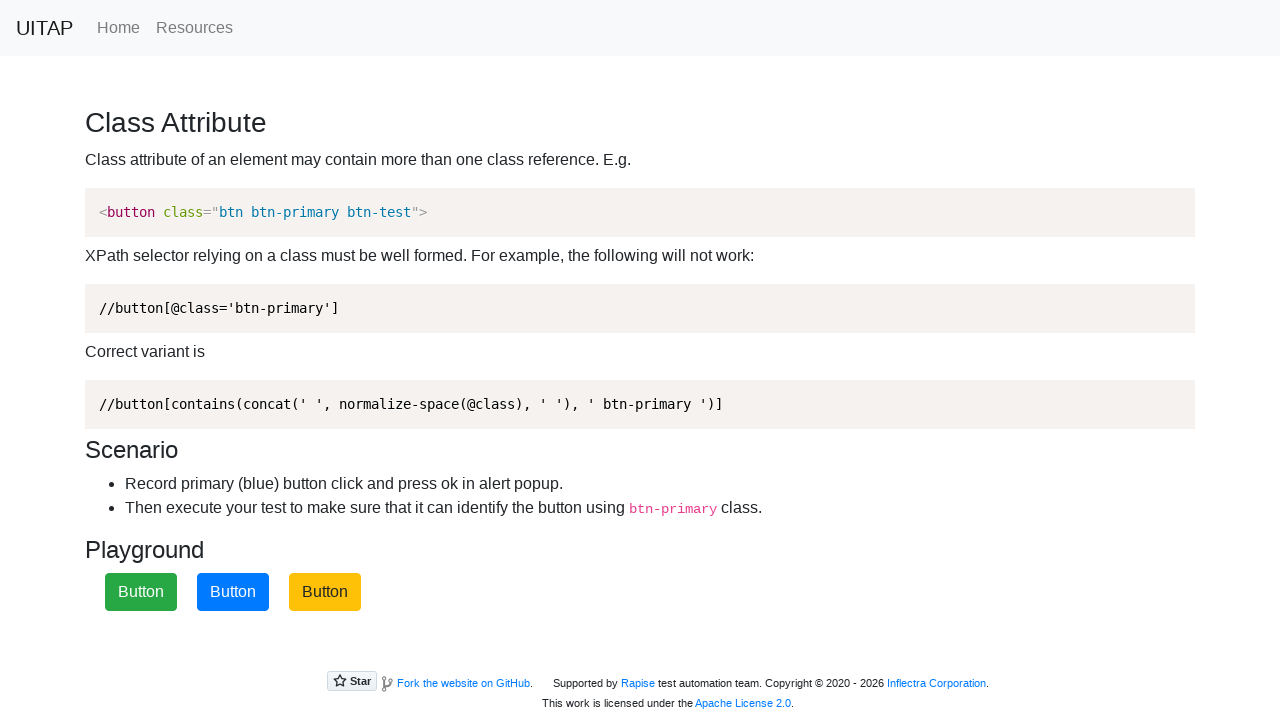

Navigated to class attribute page
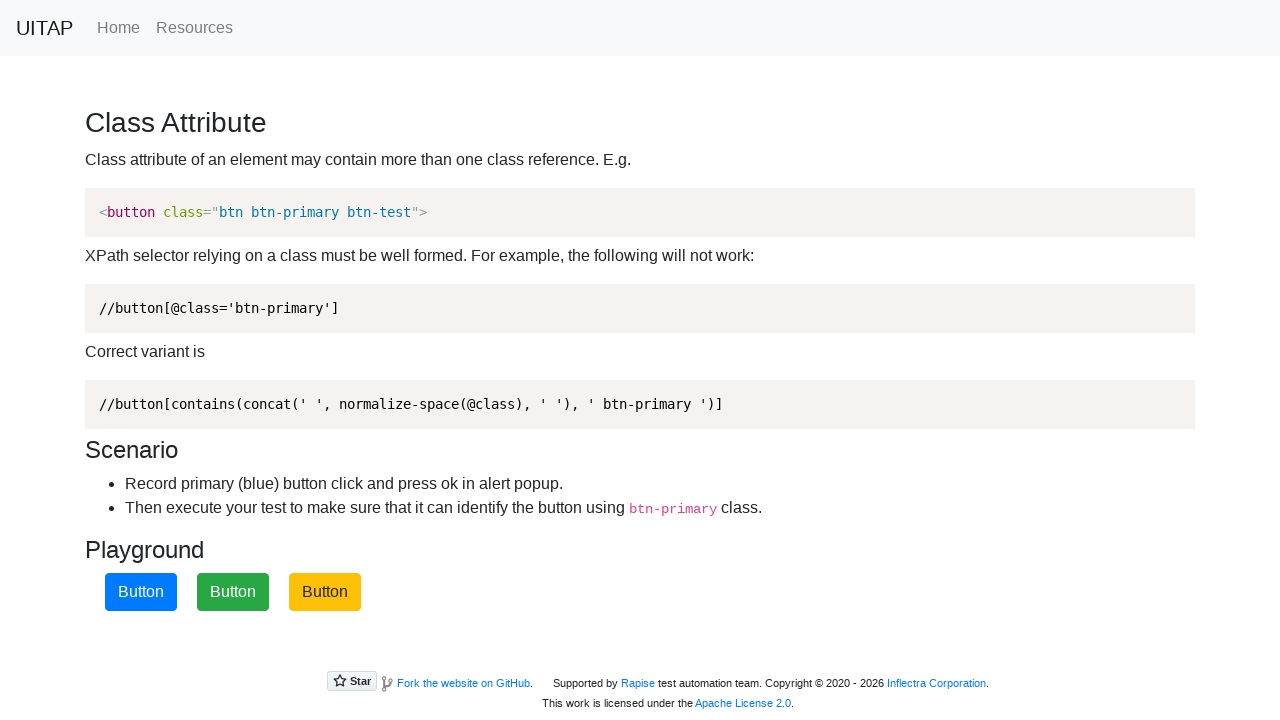

Clicked the blue button identified by btn-primary class at (141, 592) on .btn-primary
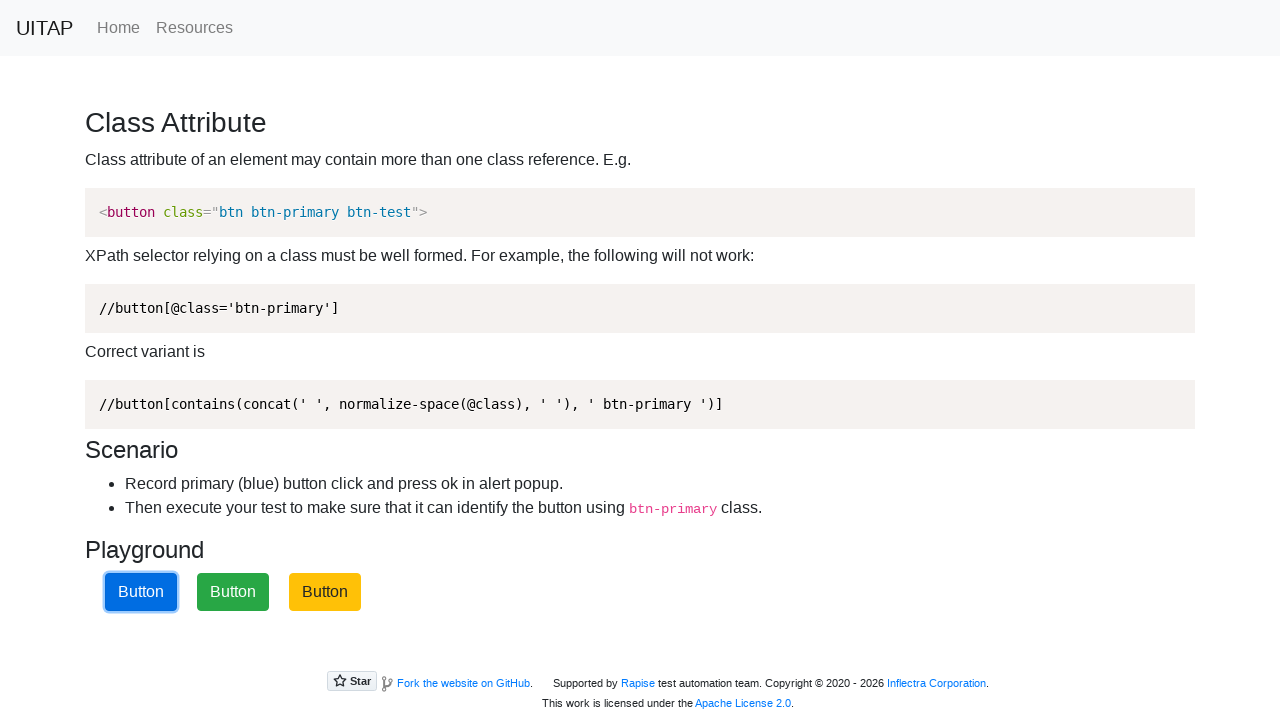

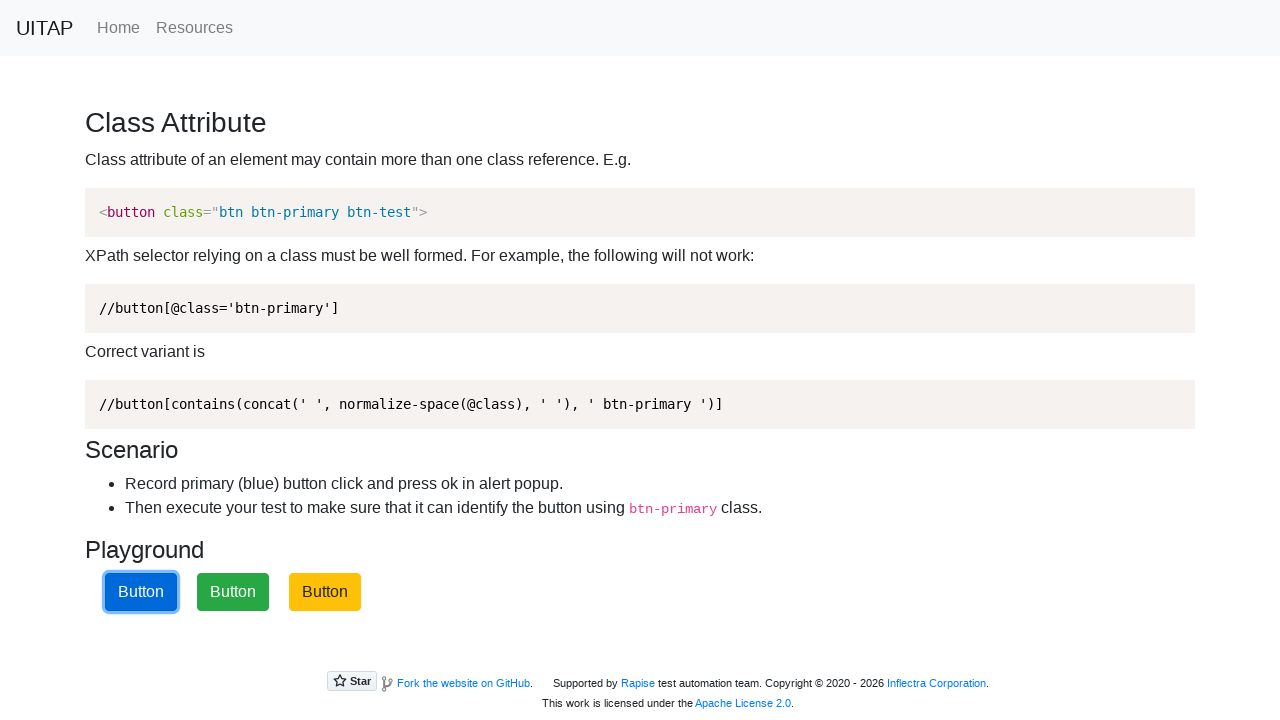